Tests getting a hidden attribute value, calculating a formula, and submitting the answer with checkbox and radio selections

Starting URL: http://suninjuly.github.io/get_attribute.html

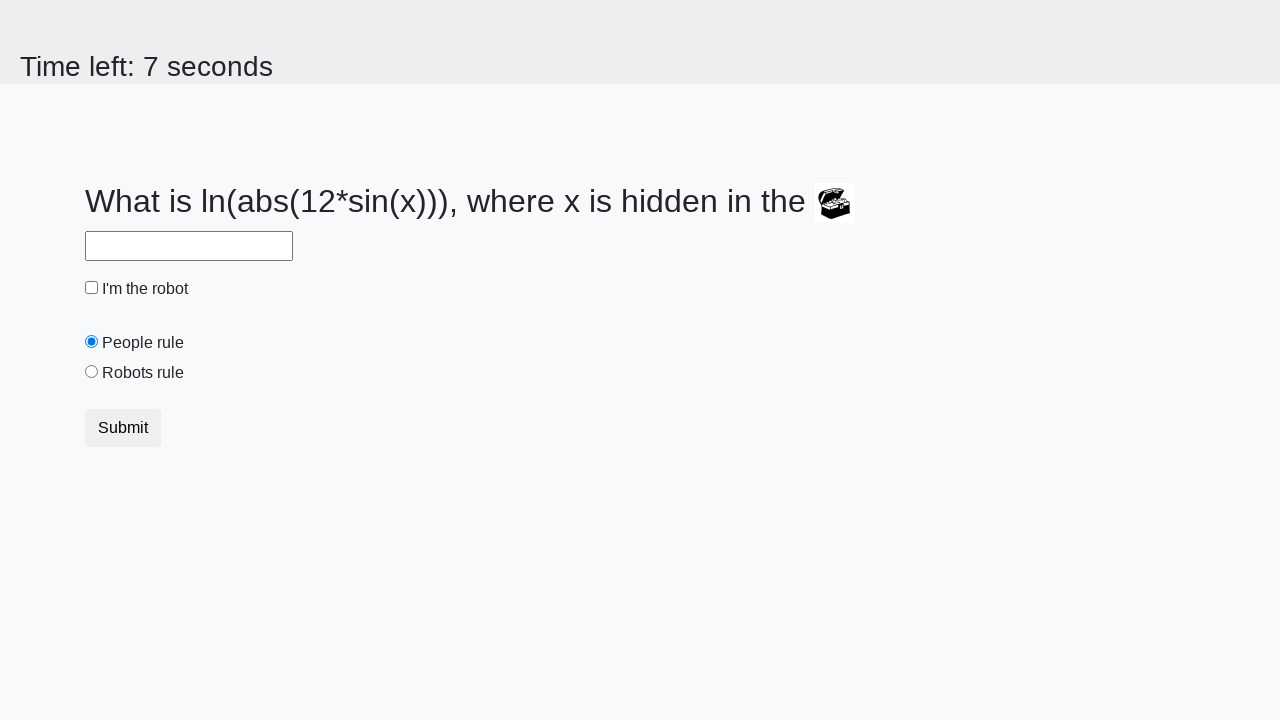

Retrieved hidden attribute 'valuex' from treasure element
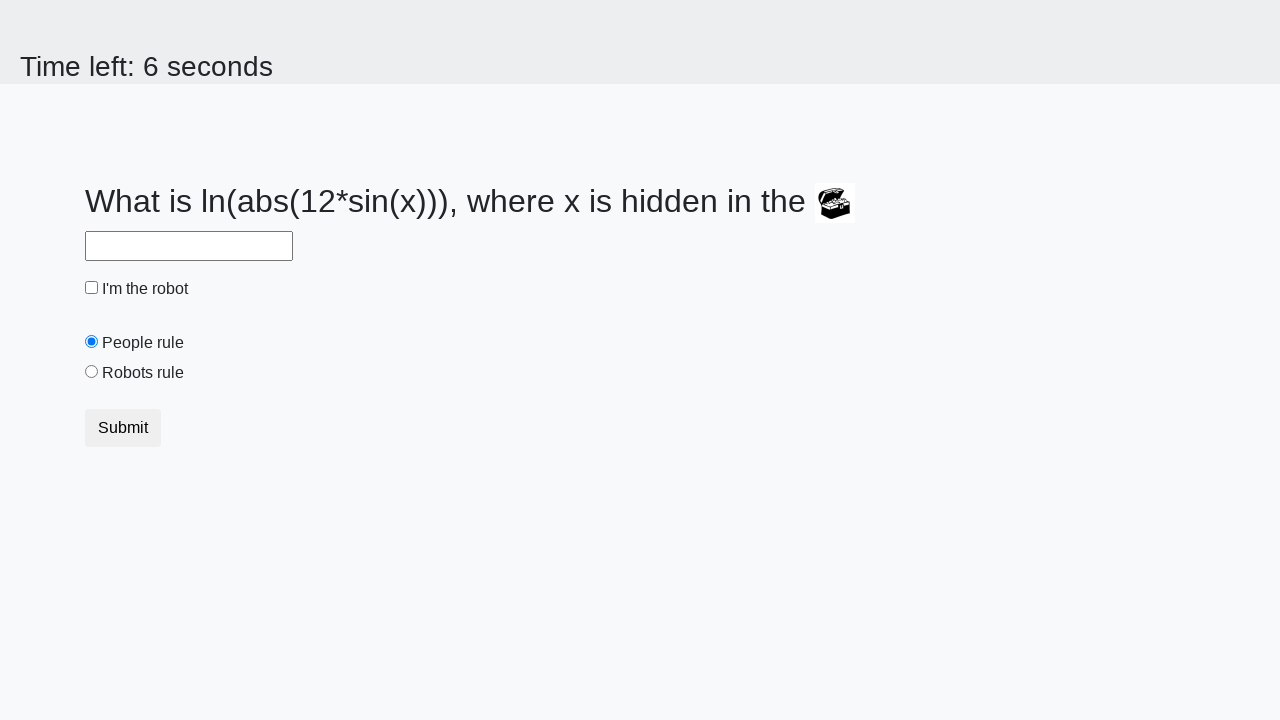

Calculated formula result: log(abs(12*sin(x)))
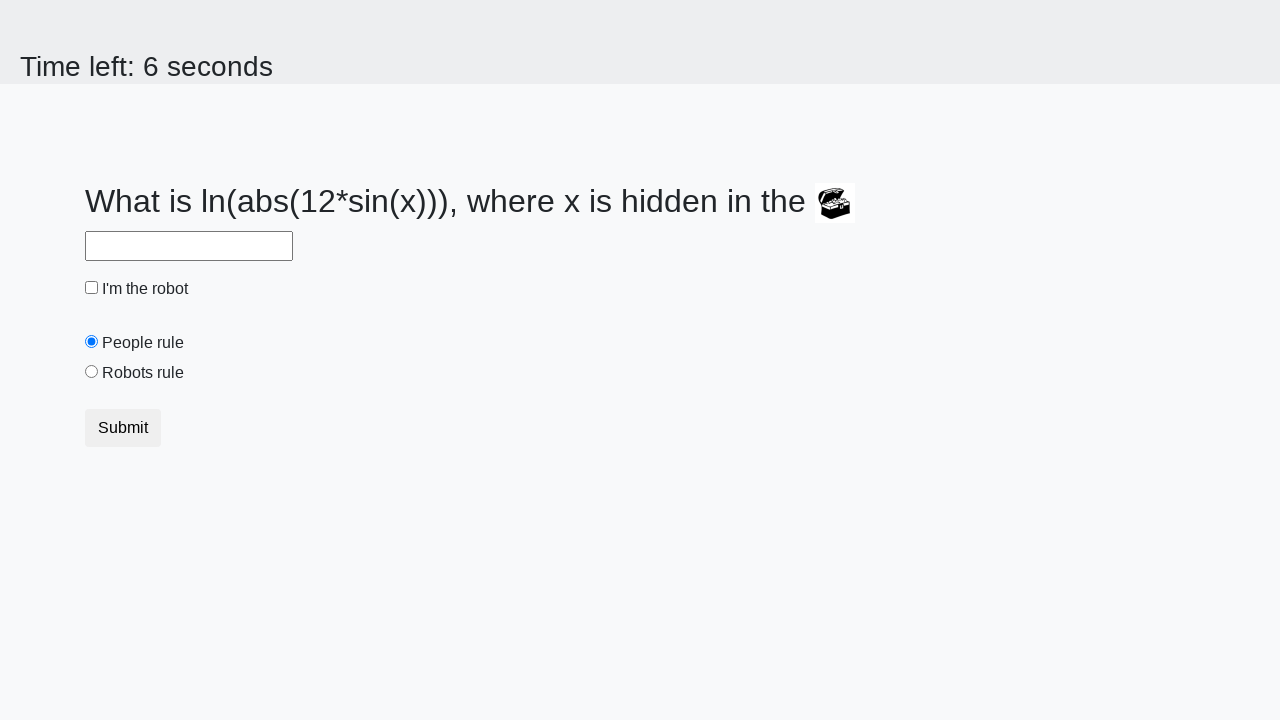

Filled answer field with calculated value on #answer
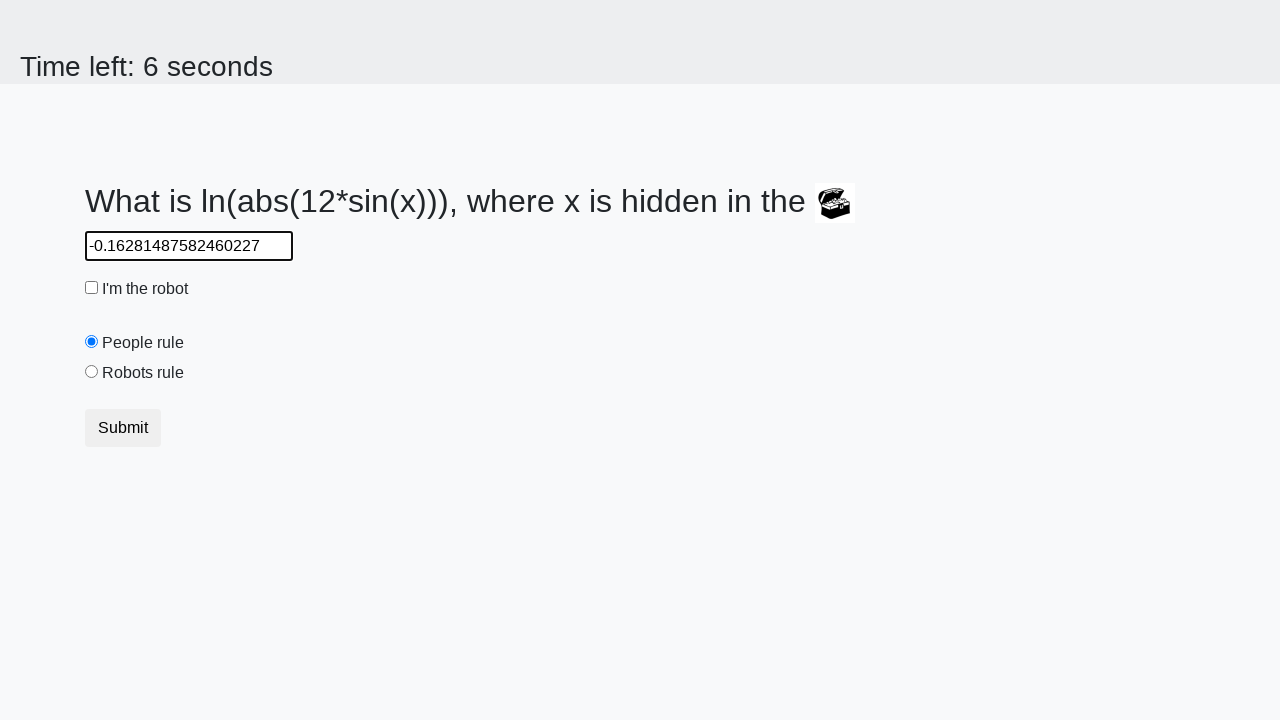

Clicked checkbox to select it at (92, 288) on [type="checkbox"]
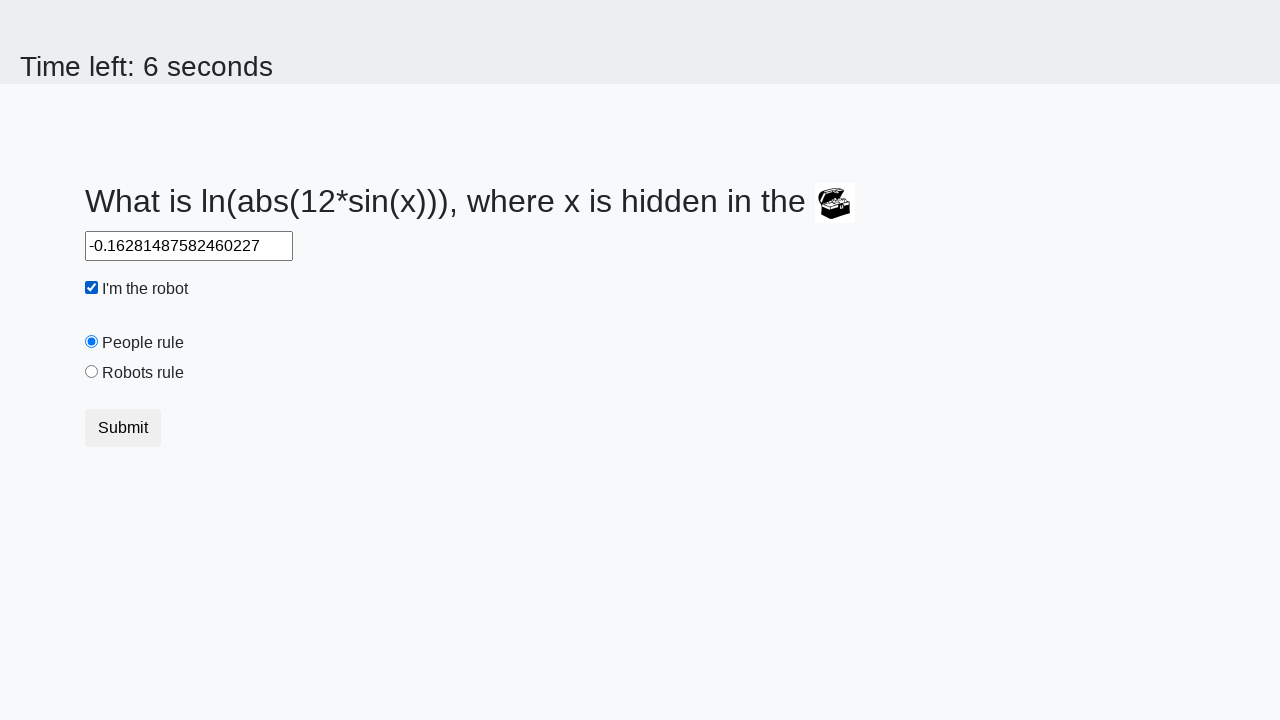

Selected 'robots rule' radio button at (92, 372) on #robotsRule
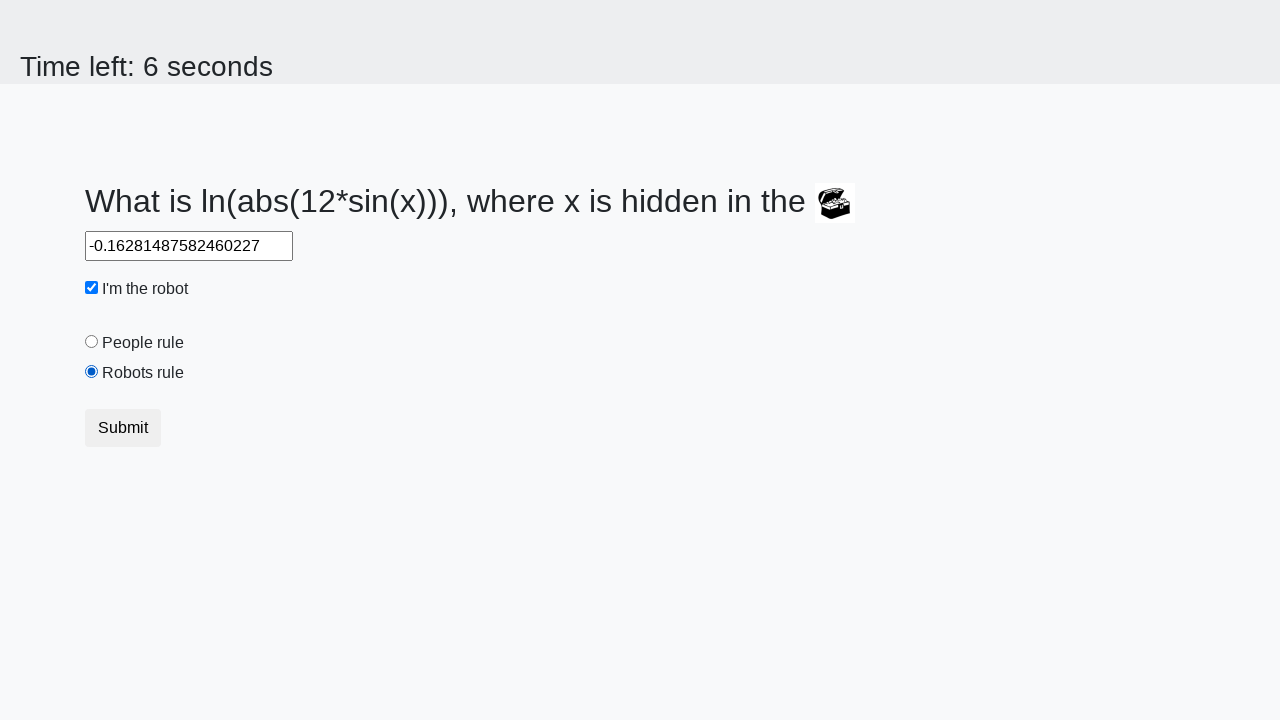

Clicked submit button to submit form at (123, 428) on .btn.btn-default
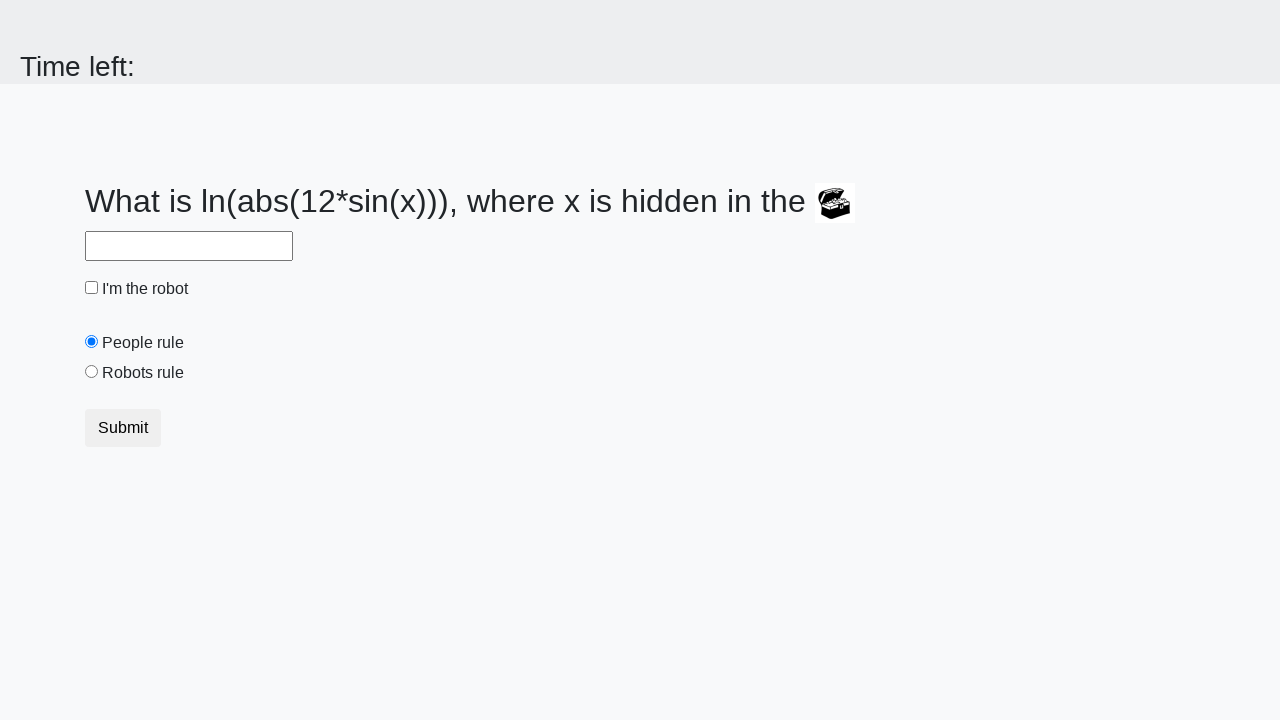

Set up alert handler to accept dialogs
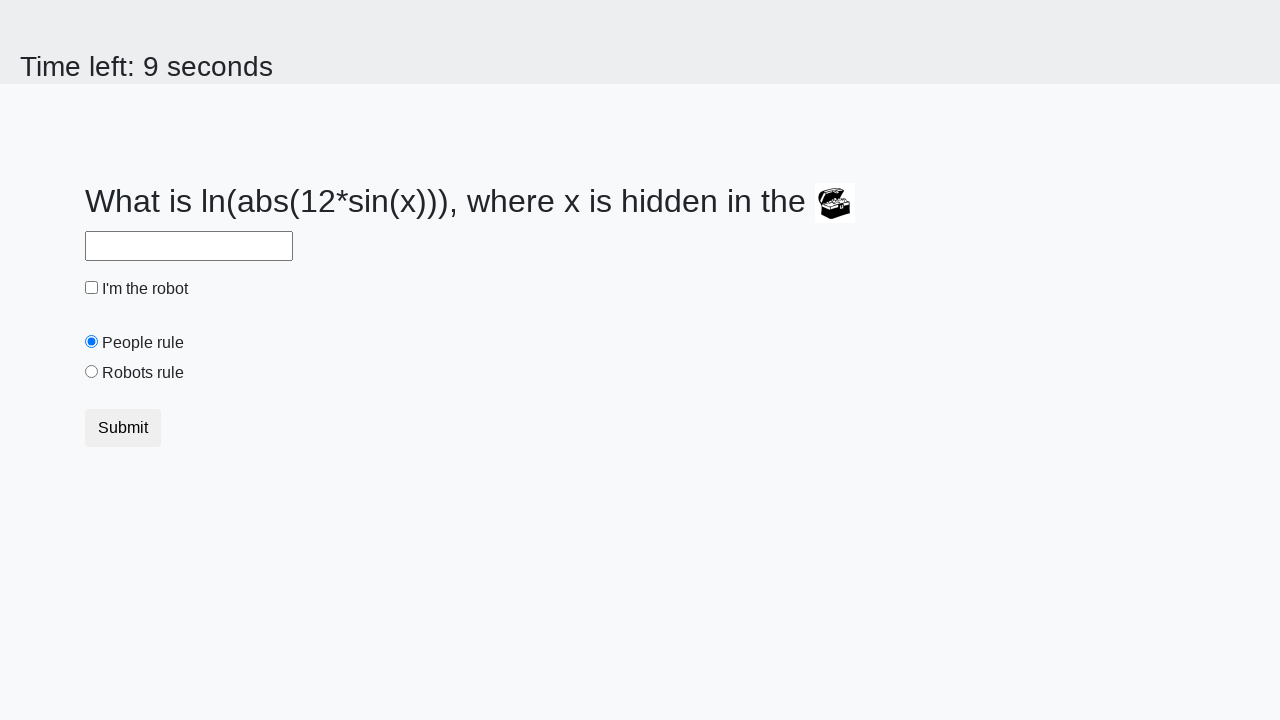

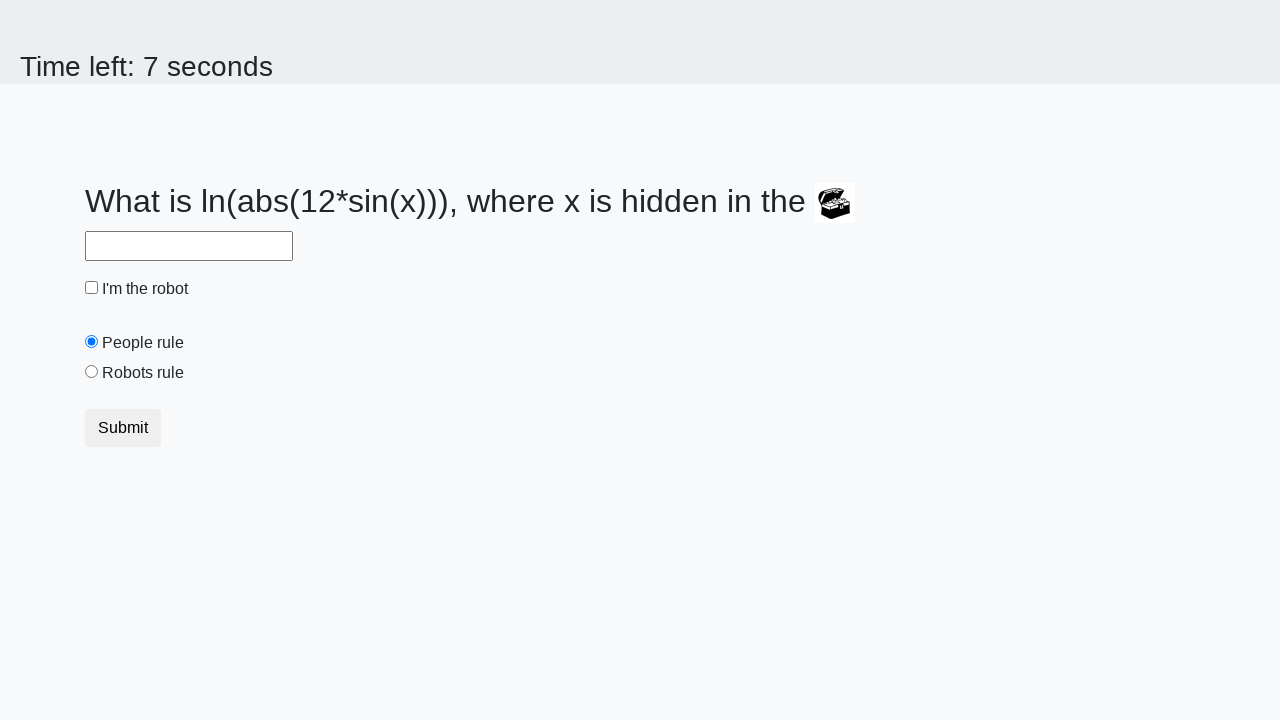